Tests JavaScript prompt alert functionality by clicking to trigger a prompt dialog, entering text into it, and accepting the alert

Starting URL: http://demo.automationtesting.in/Alerts.html

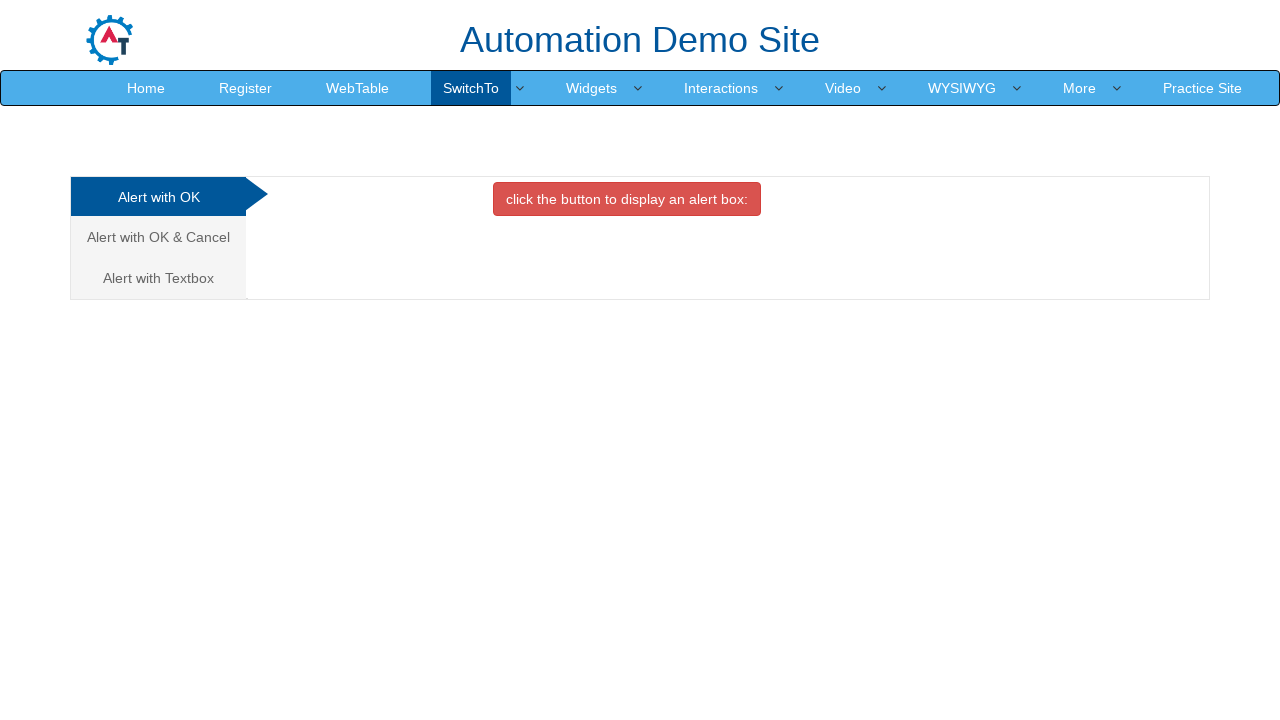

Clicked on the Textbox tab to switch to prompt alert section at (158, 278) on a[href='#Textbox']
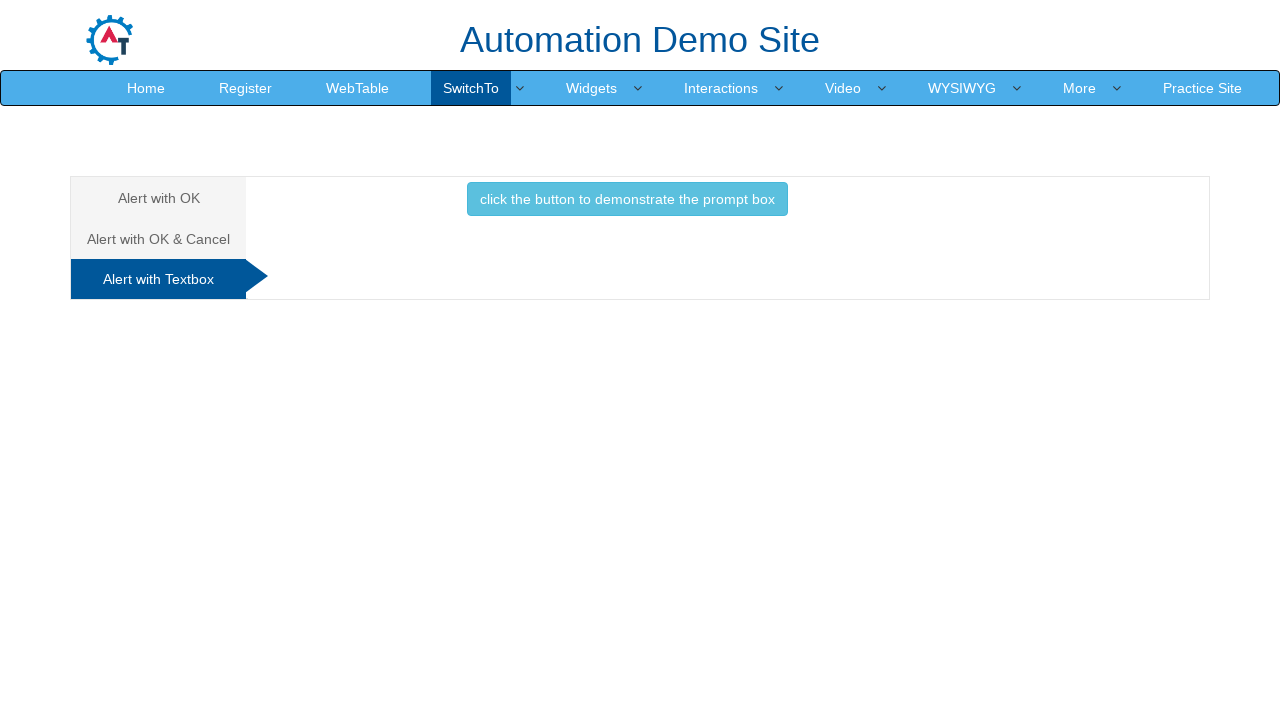

Set up dialog handler to accept prompt with text 'Rockstar'
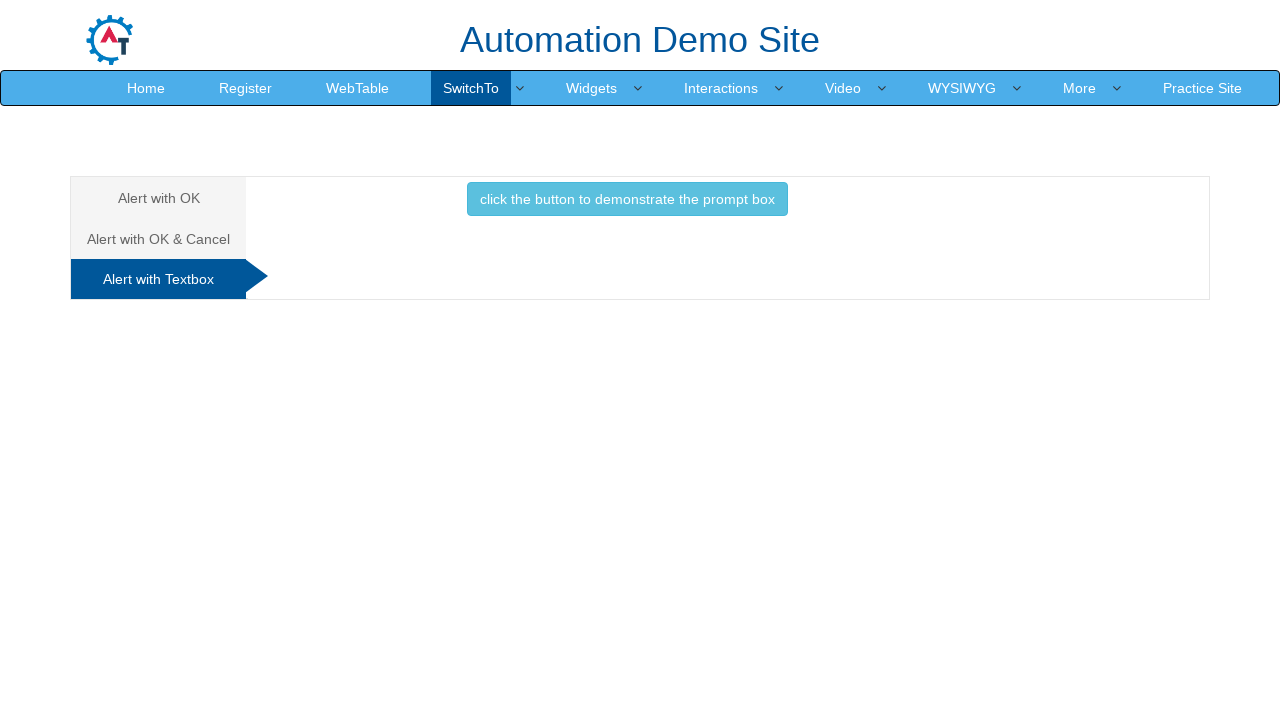

Clicked button to trigger the prompt alert dialog at (627, 199) on button[onclick='promptbox()']
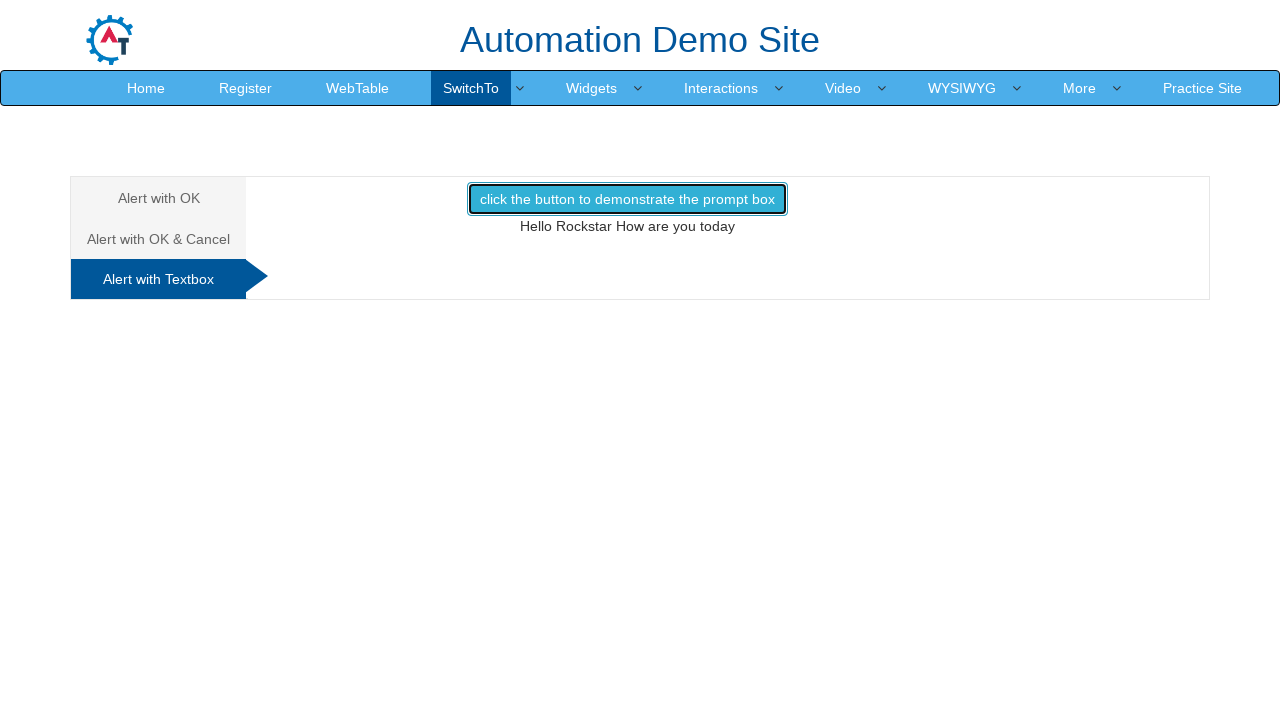

Waited for the prompt dialog to be handled and closed
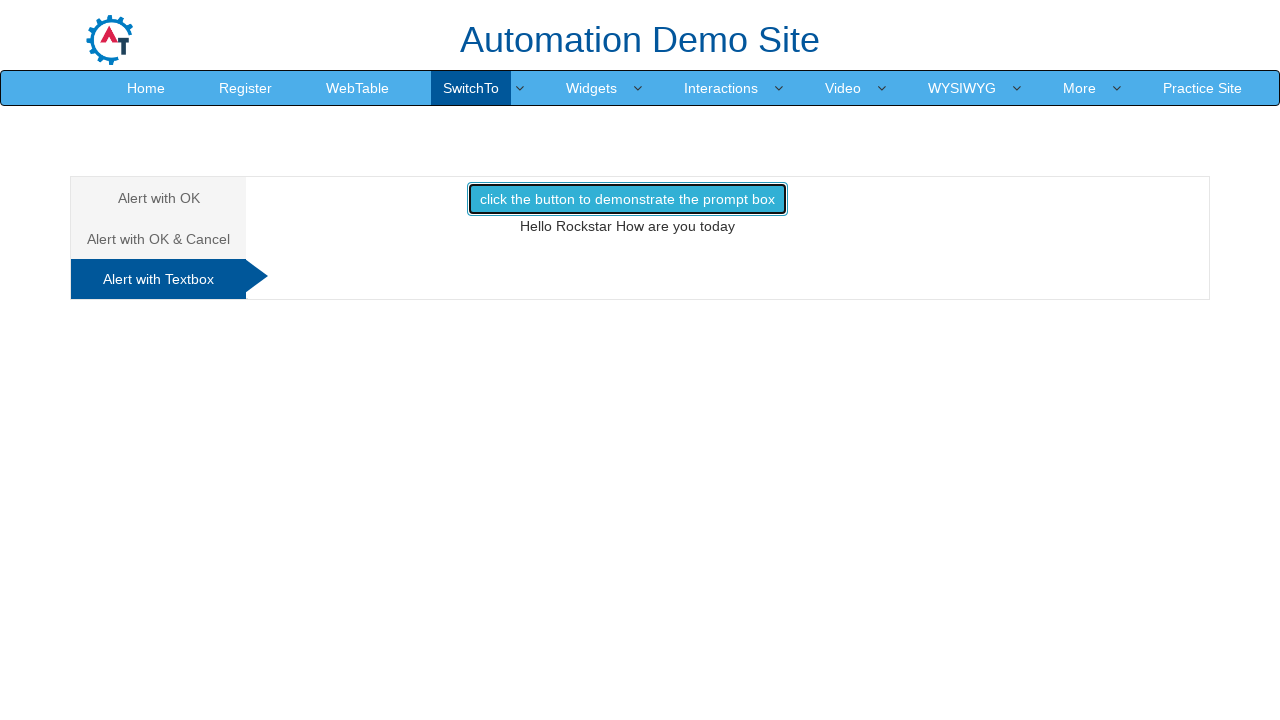

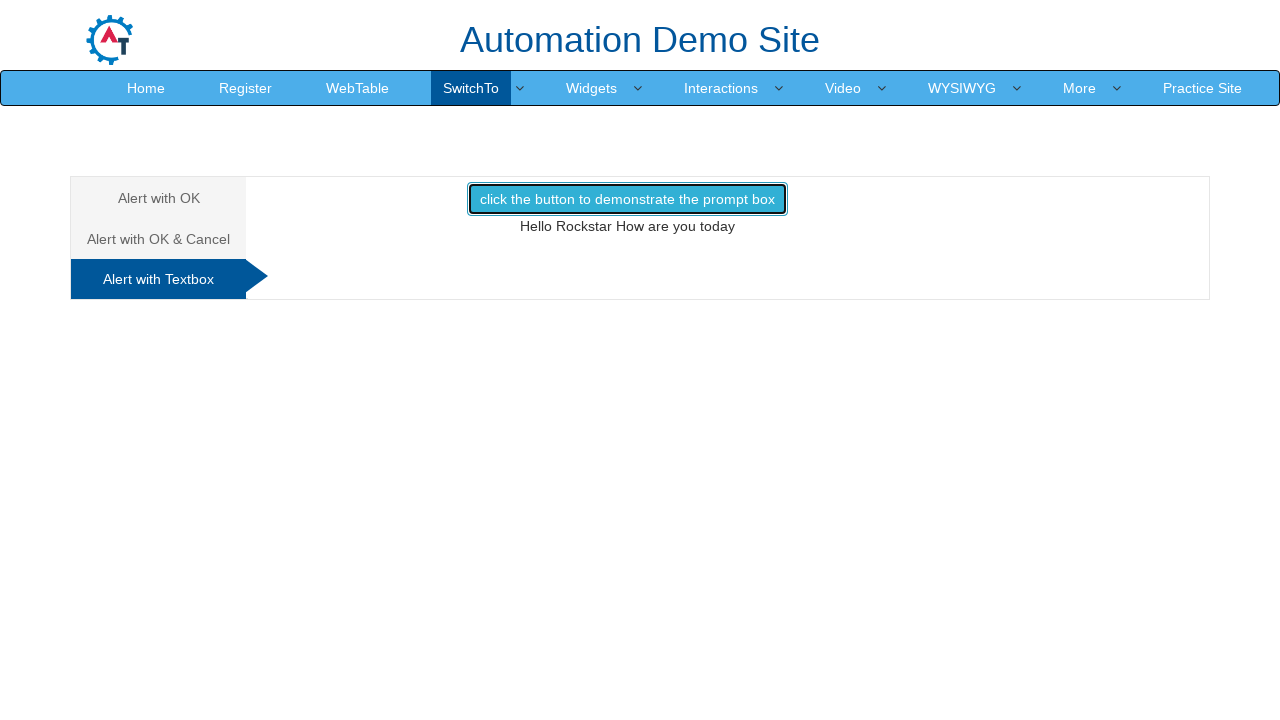